Tests JavaScript alert handling by clicking the first alert button, accepting the alert, and verifying the success message is displayed.

Starting URL: https://the-internet.herokuapp.com/javascript_alerts

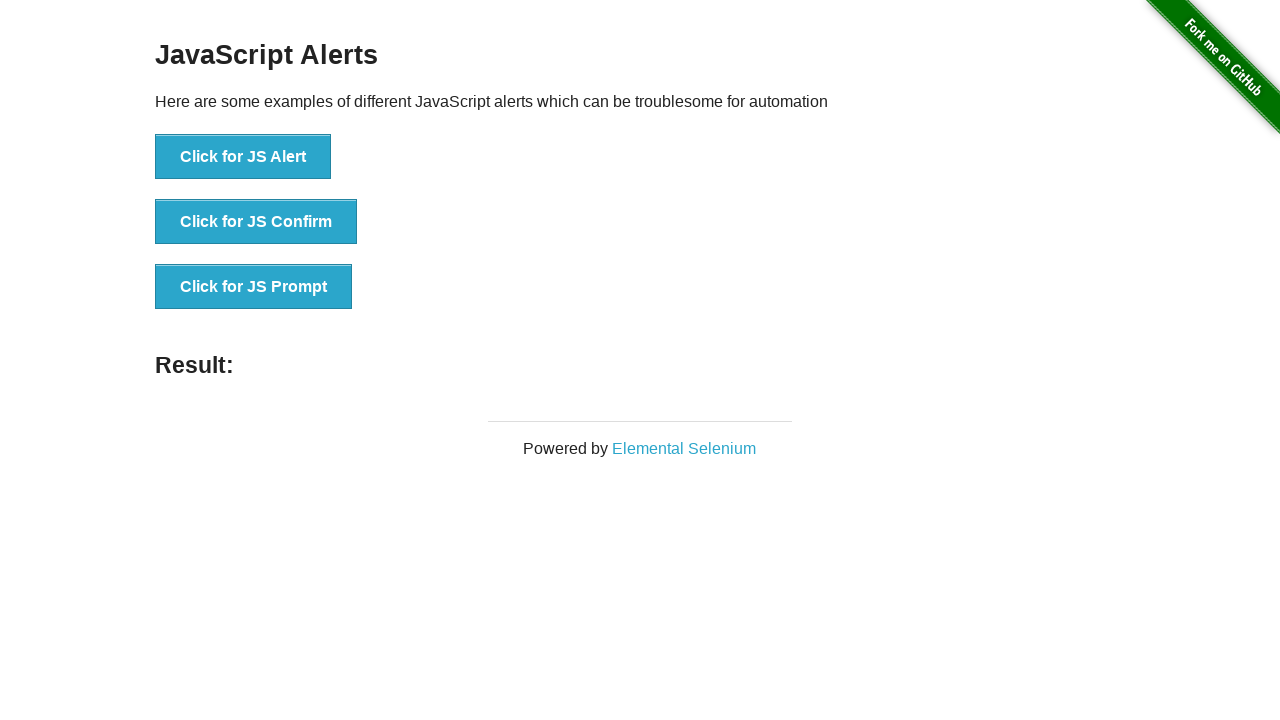

Clicked the first alert button to trigger JavaScript alert at (243, 157) on xpath=//button[text()='Click for JS Alert']
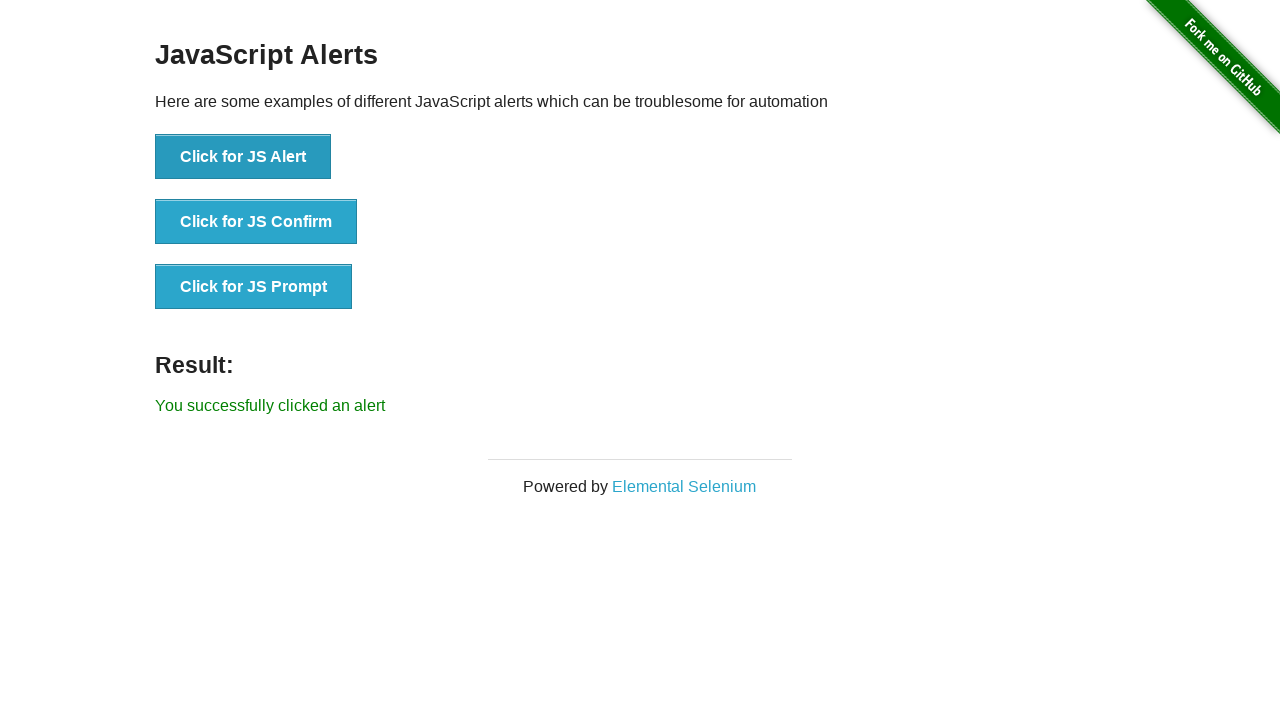

Set up dialog handler to accept alerts
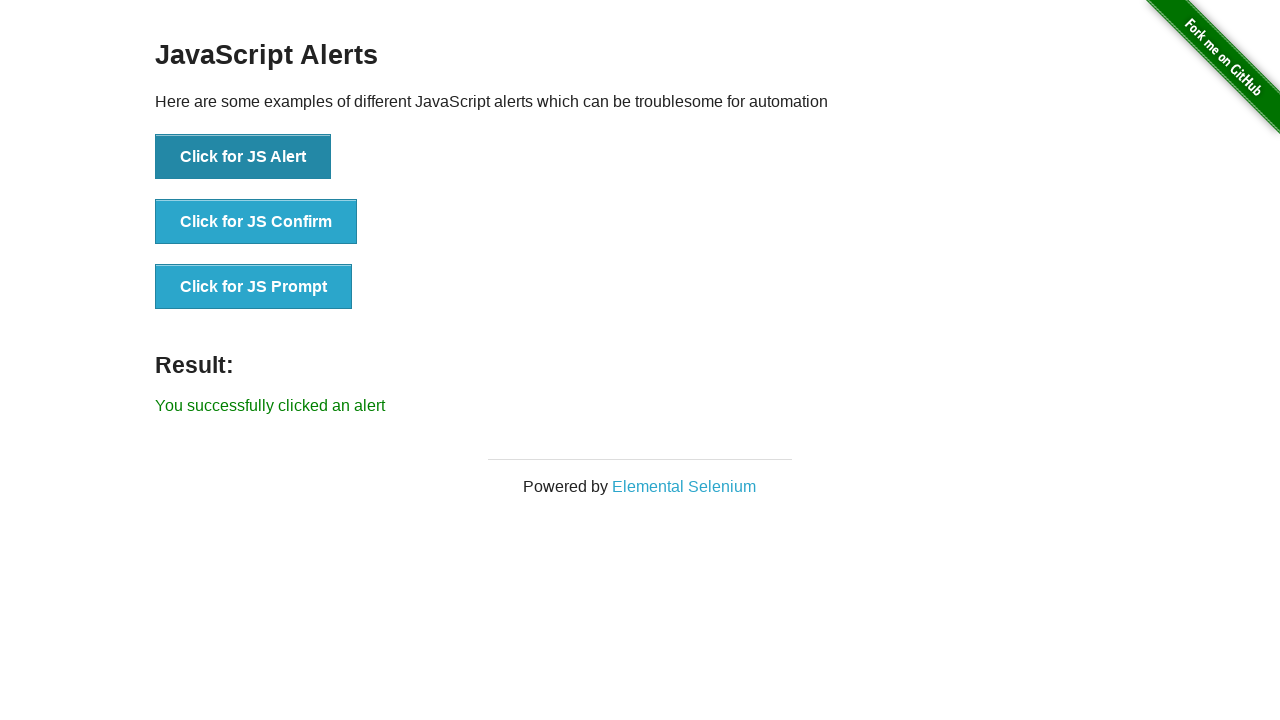

Clicked the alert button to trigger the dialog at (243, 157) on xpath=//button[text()='Click for JS Alert']
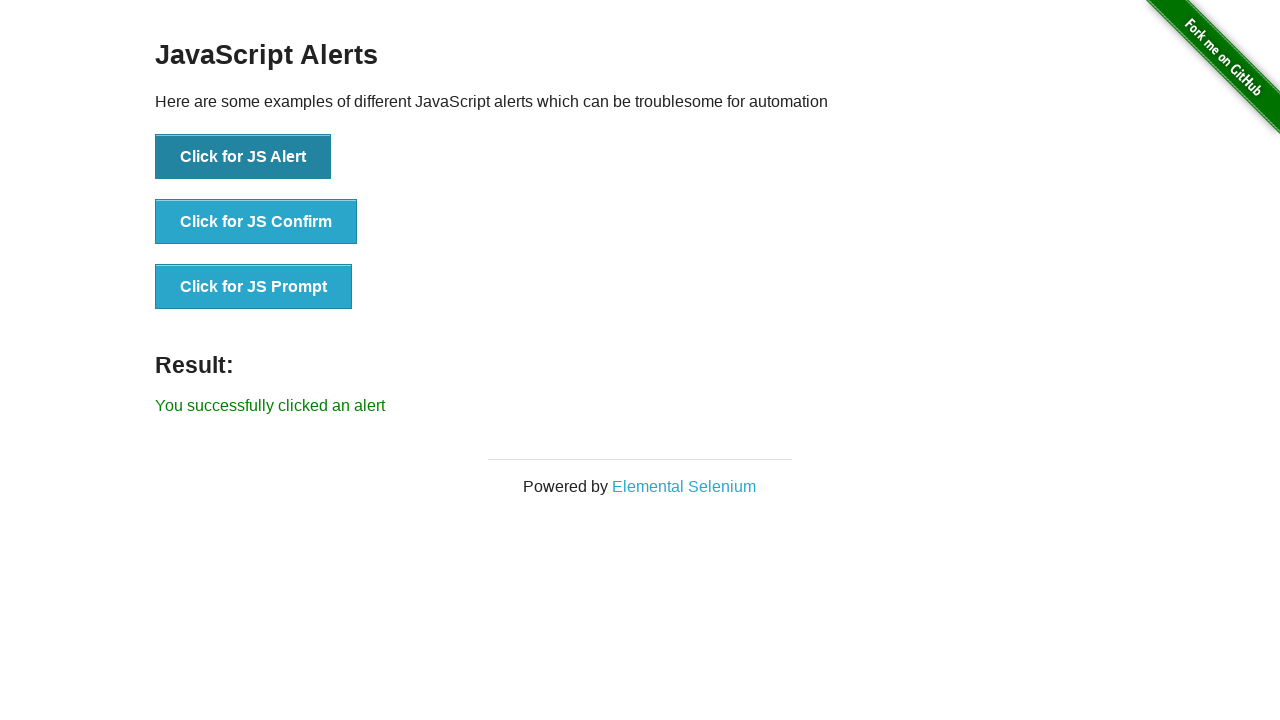

Waited for the result message to appear
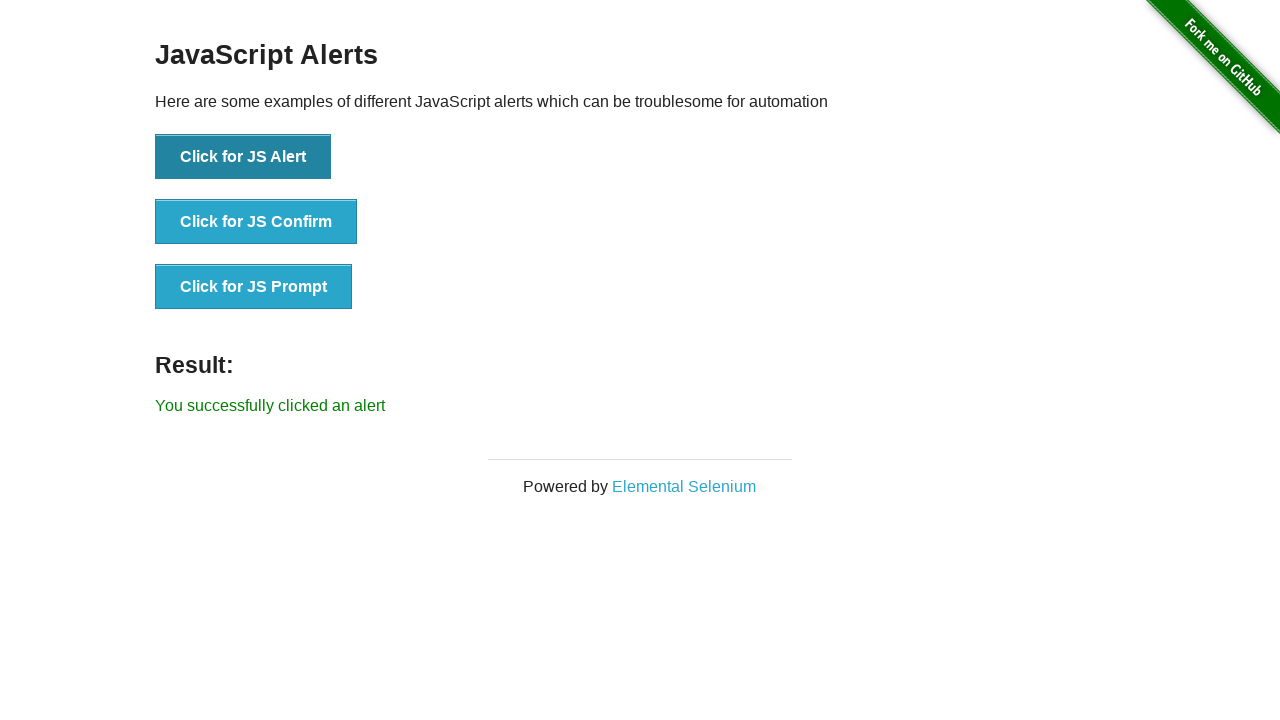

Retrieved the result message text content
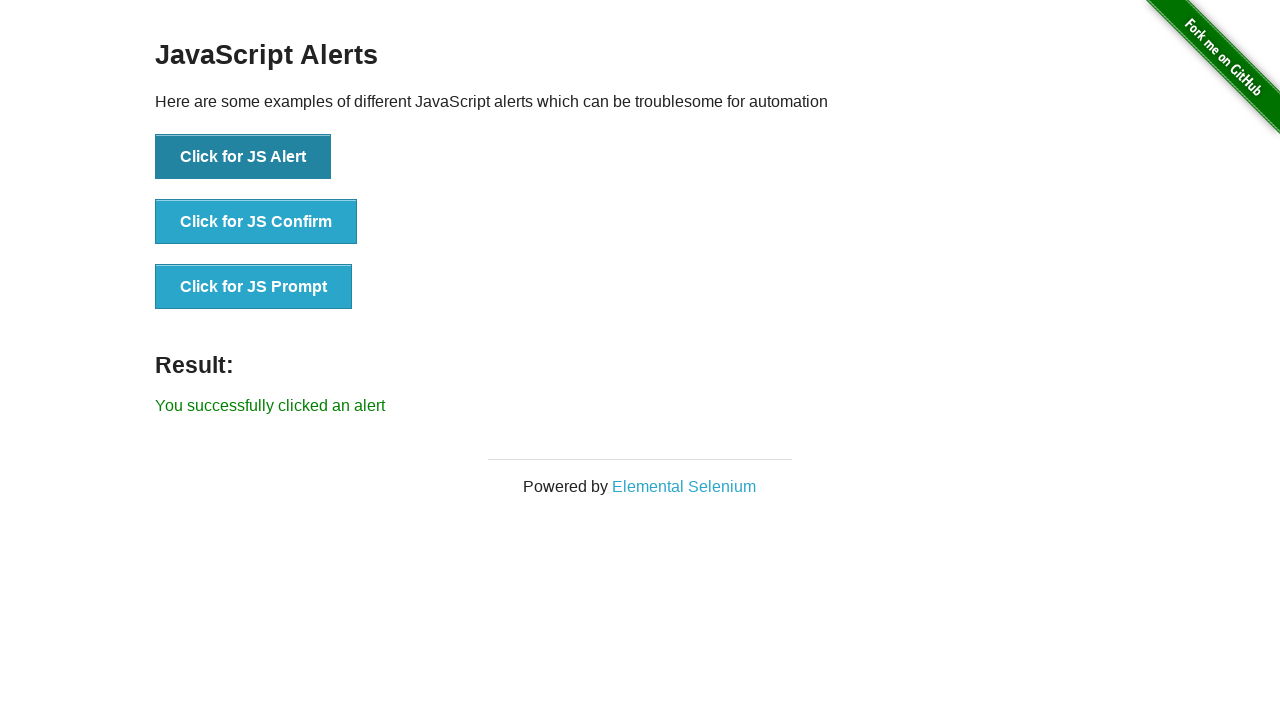

Verified that the success message is displayed: 'You successfully clicked an alert'
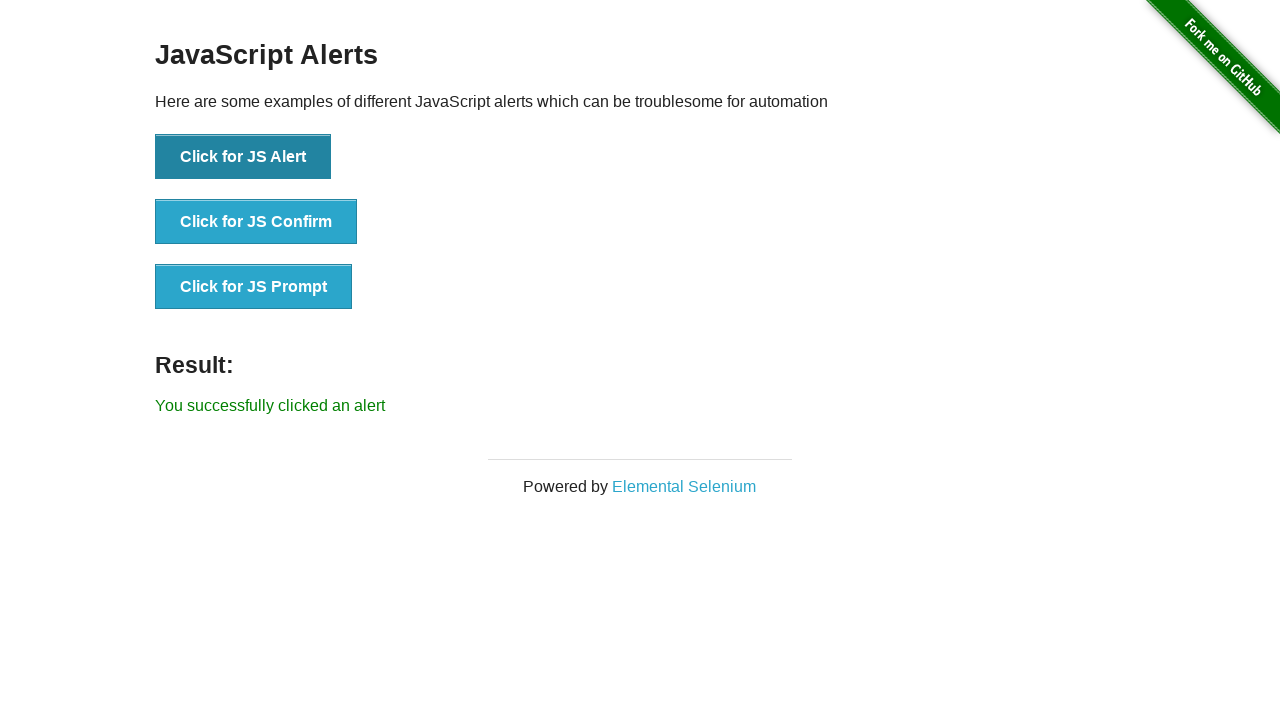

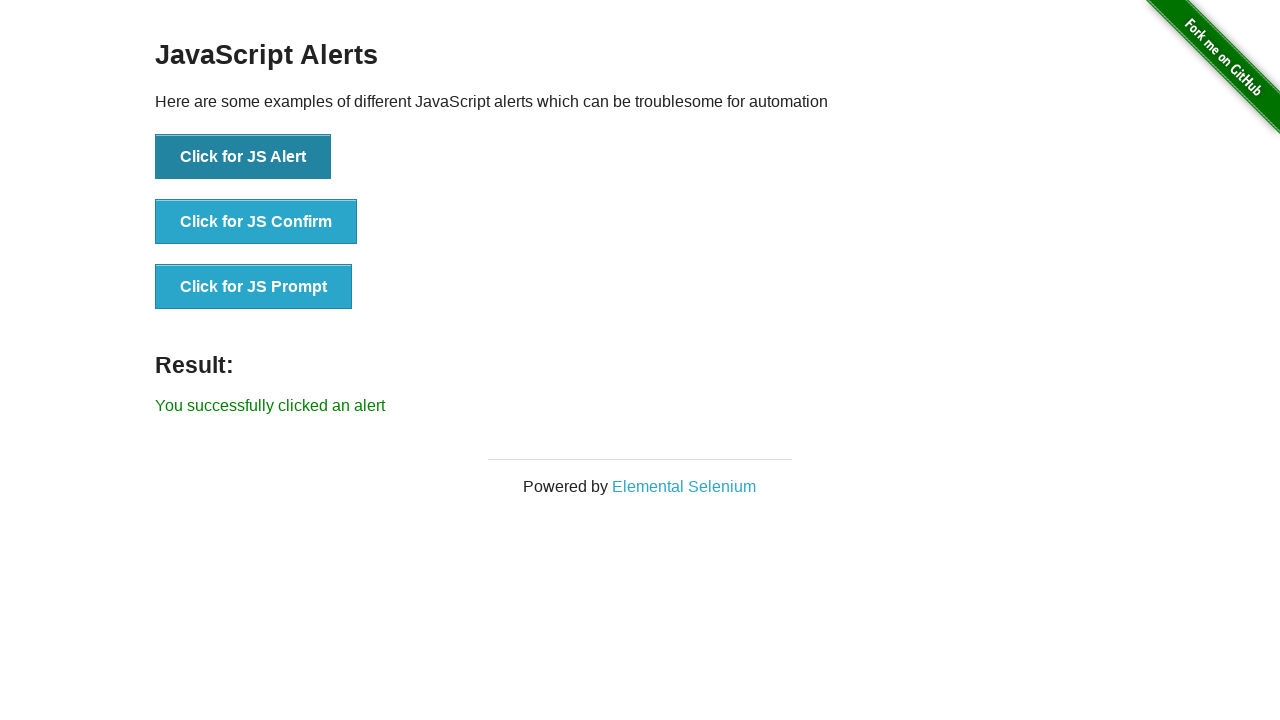